Tests keyboard input by pressing Enter key and verifying the result

Starting URL: https://the-internet.herokuapp.com/key_presses

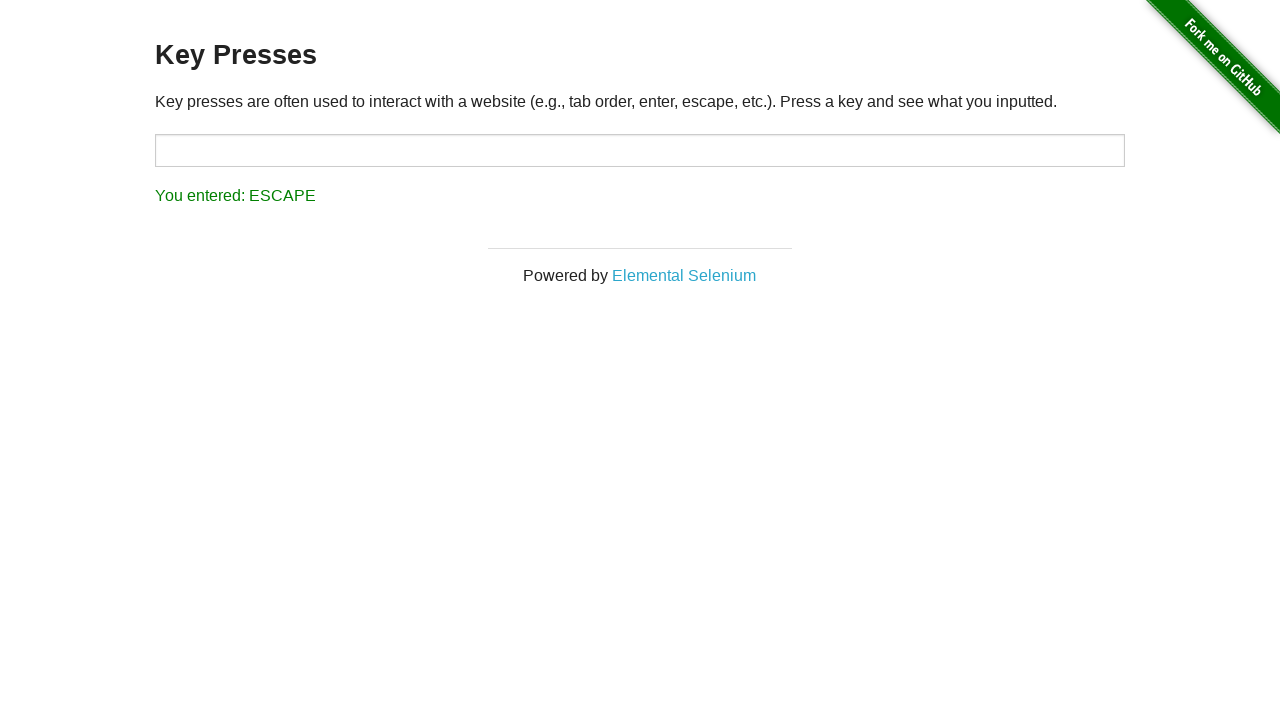

Pressed Enter key on the page body on body
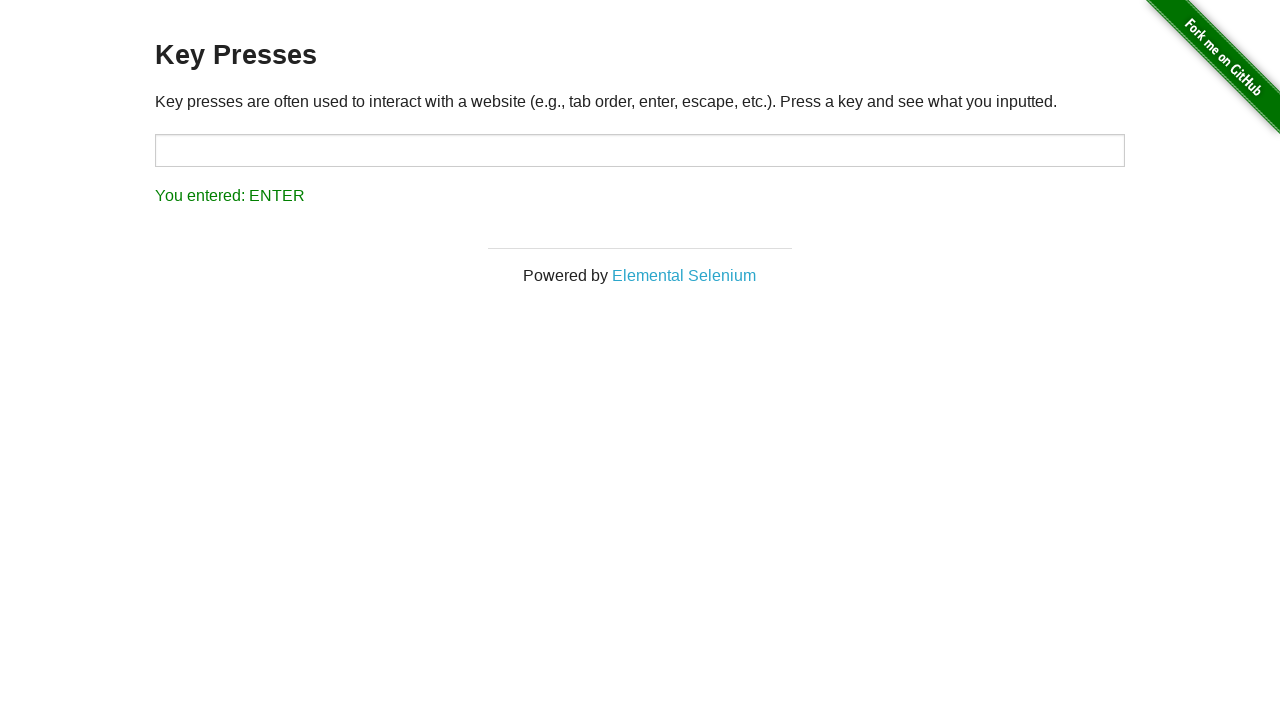

Located the result element
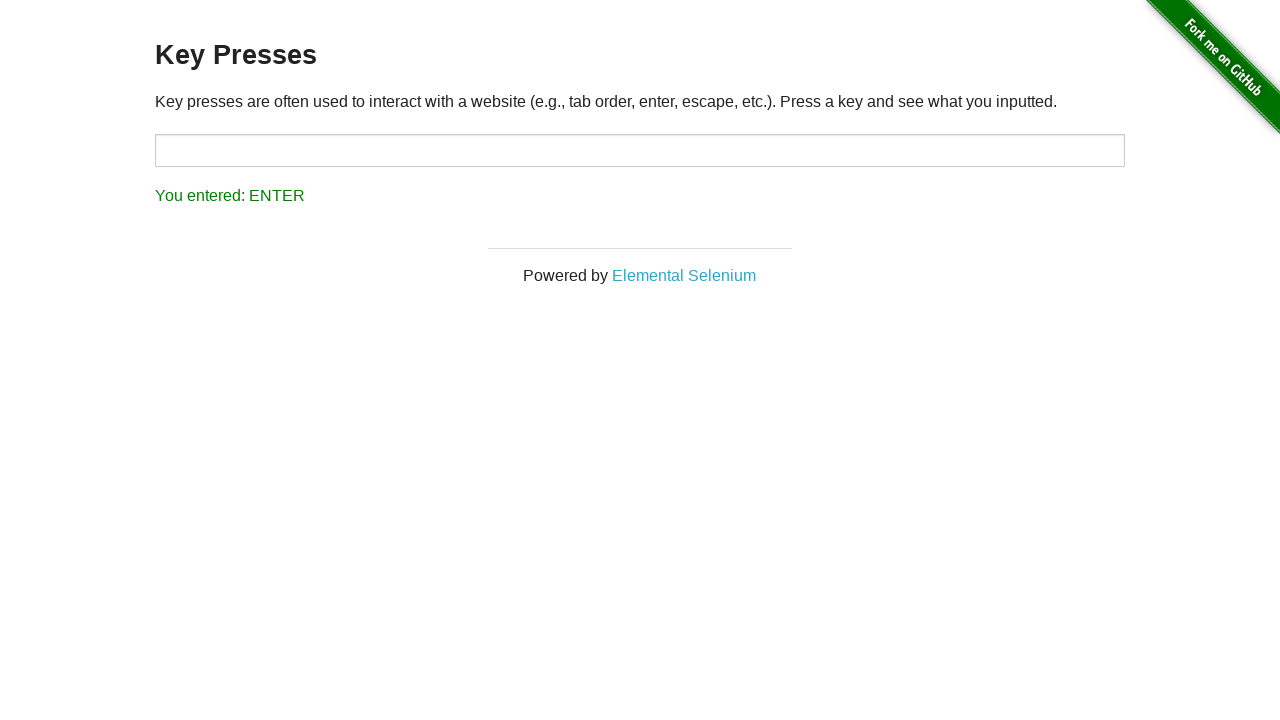

Verified that 'ENTER' text is present in result element
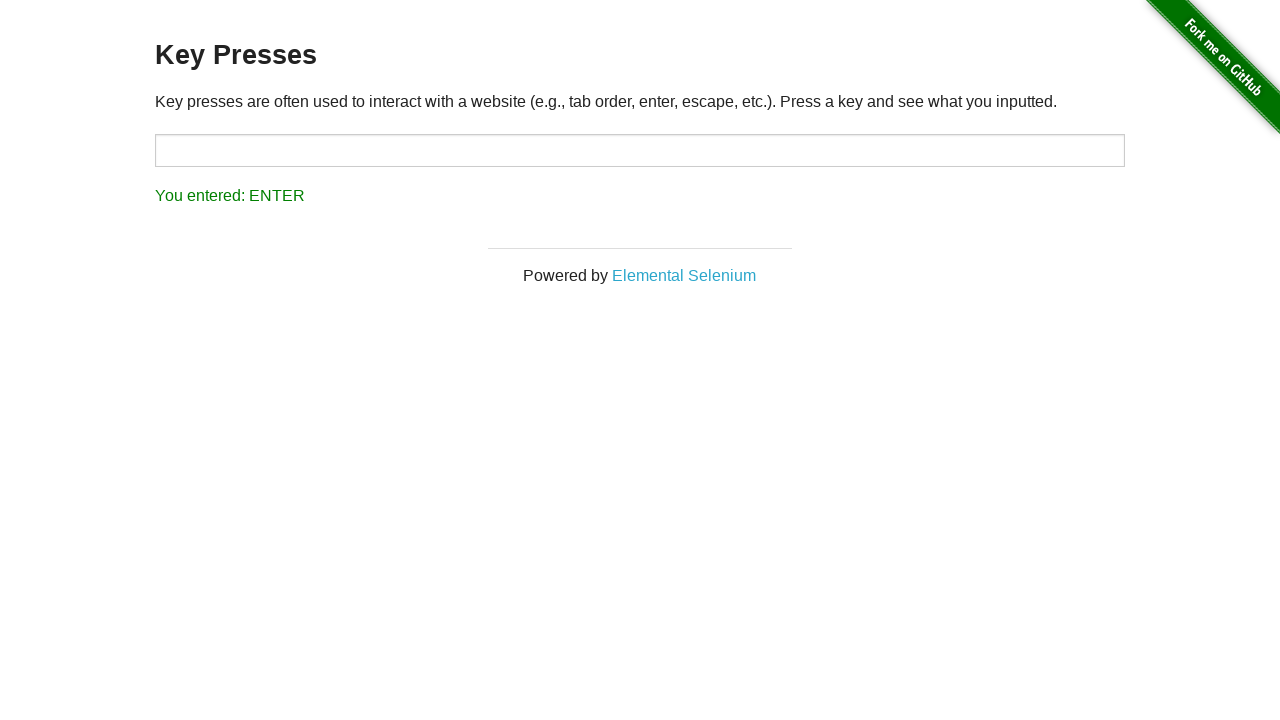

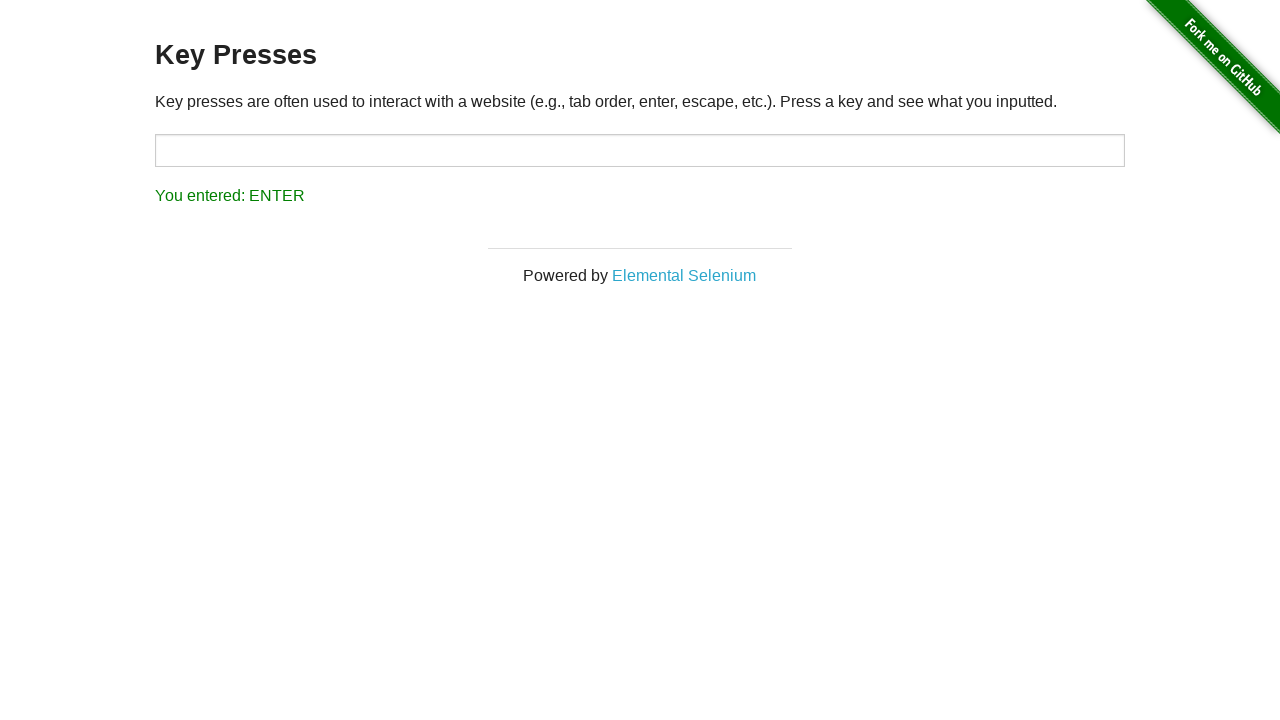